Tests radio button functionality by clicking through all options in the second group (group2) and verifying selection states

Starting URL: http://www.echoecho.com/htmlforms10.htm

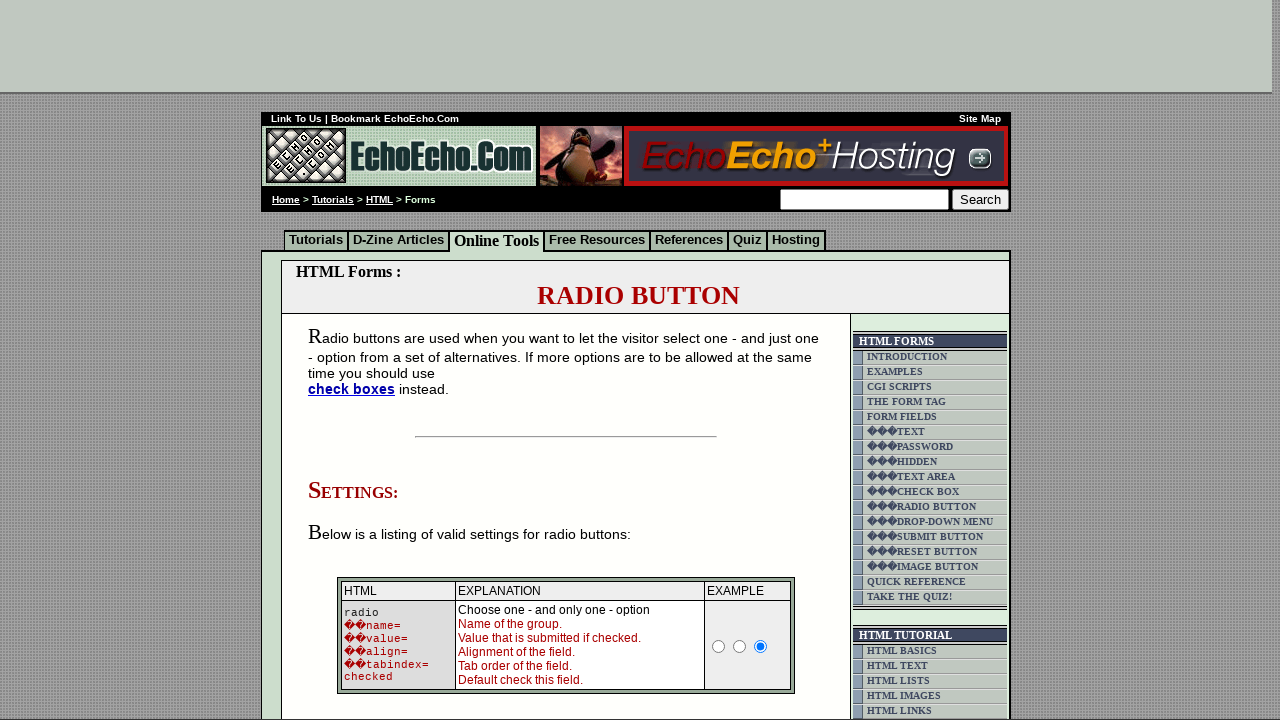

Located radio button container block
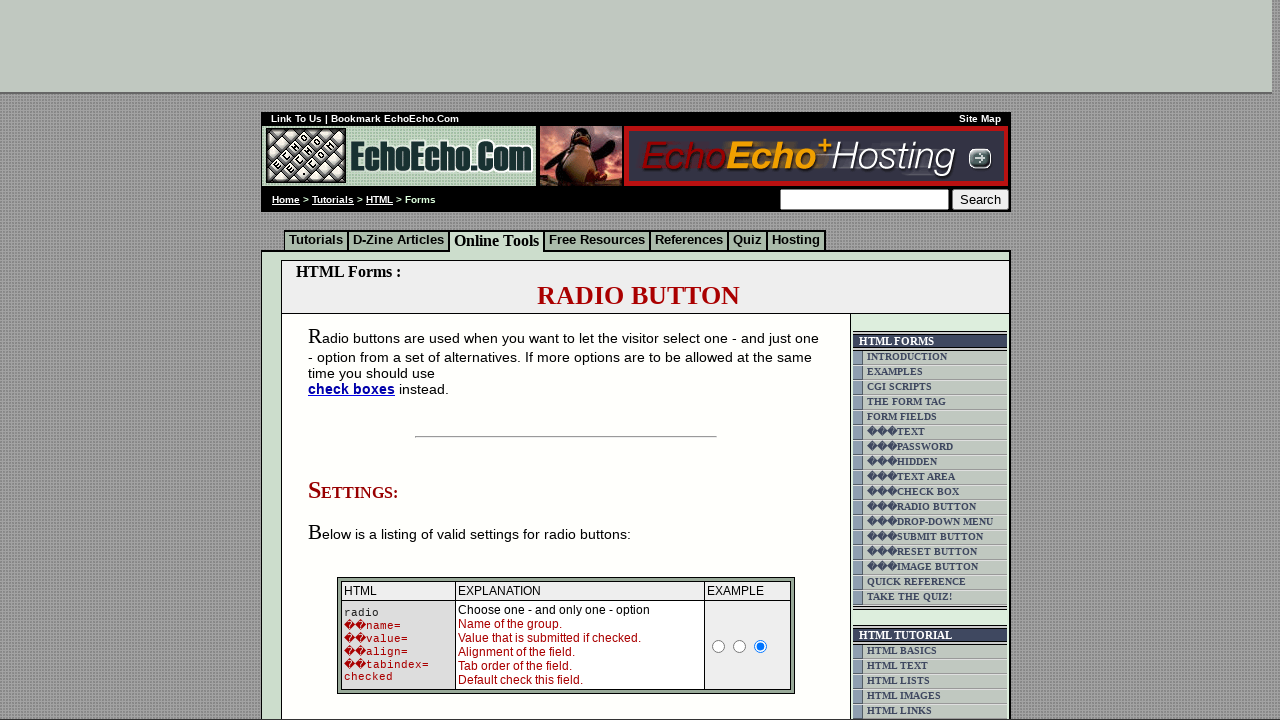

Located all radio buttons in group2
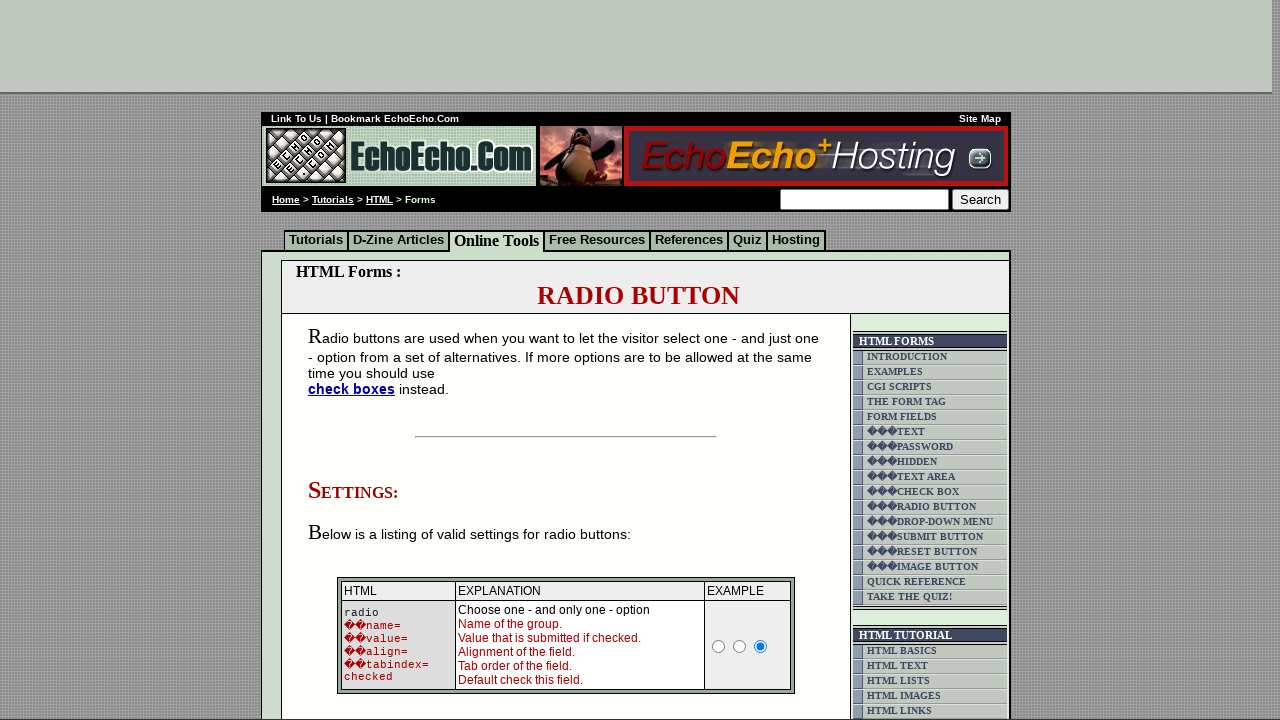

Found 3 radio buttons in group2
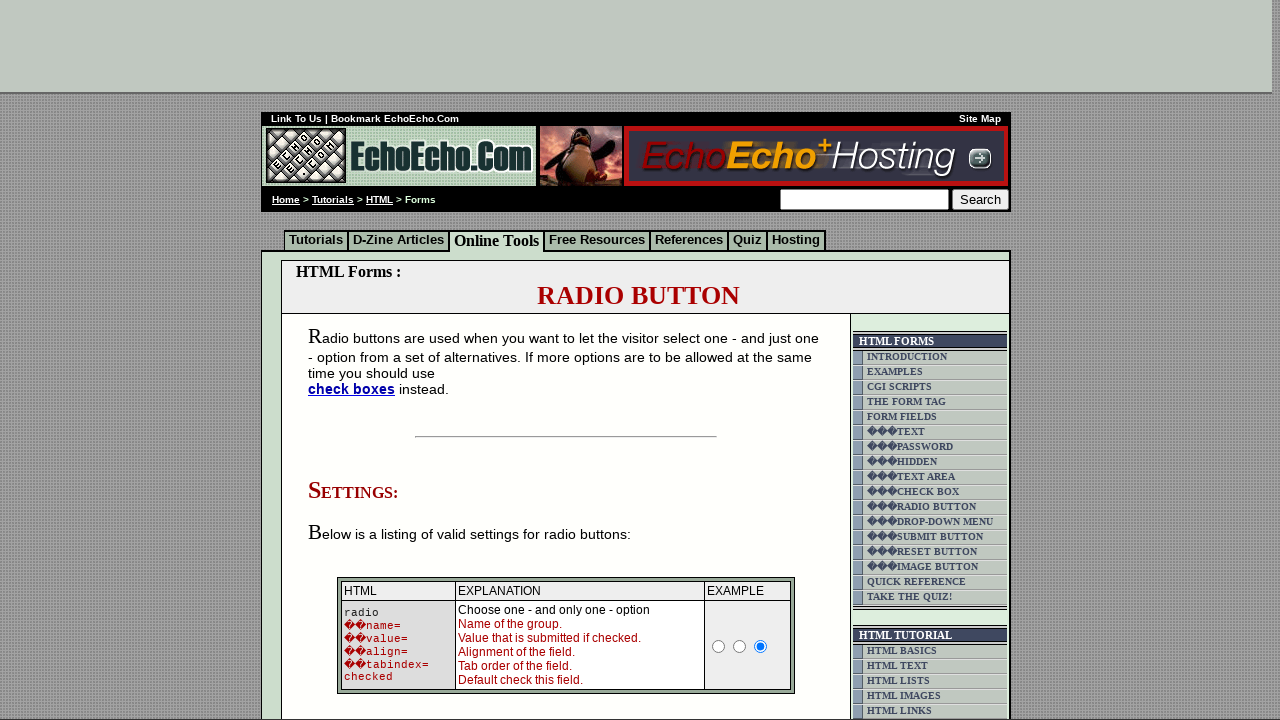

Clicked radio button 0 in group2 (iteration 1) at (356, 360) on xpath=/html/body/div[2]/table[9]/tbody/tr/td[4]/table/tbody/tr/td/div/span/form/
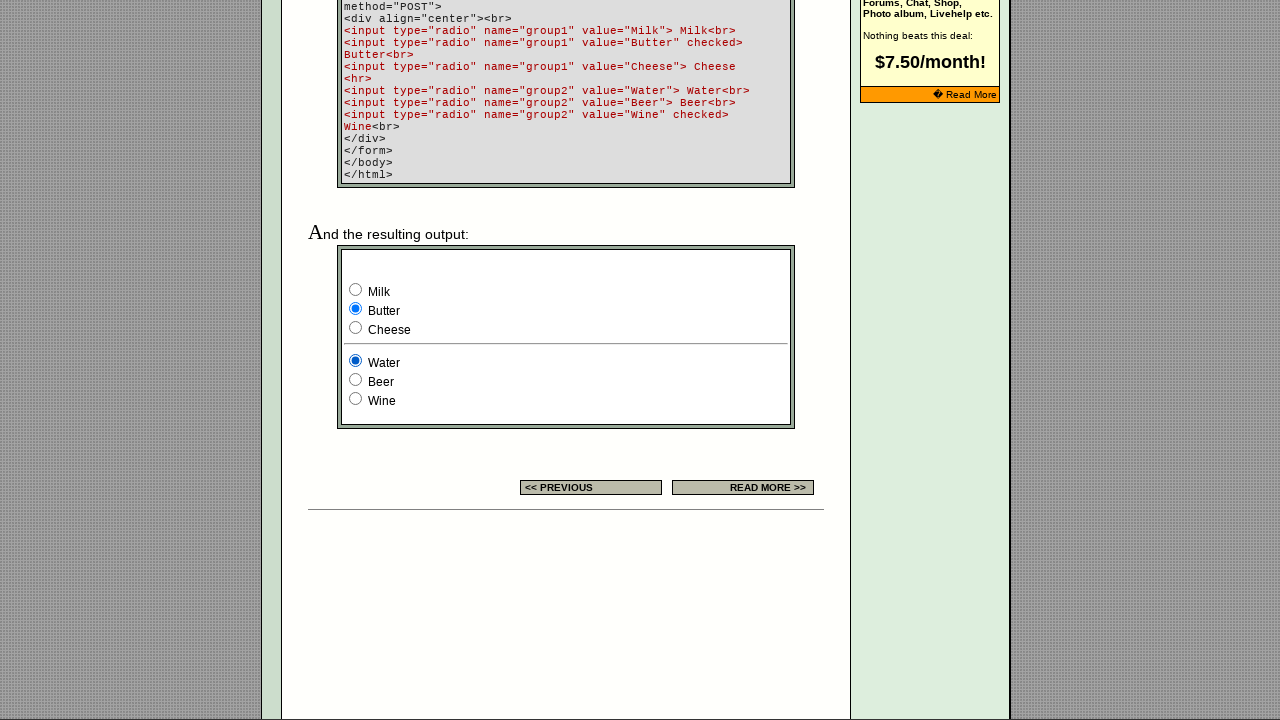

Clicked radio button 1 in group2 (iteration 1) at (356, 380) on xpath=/html/body/div[2]/table[9]/tbody/tr/td[4]/table/tbody/tr/td/div/span/form/
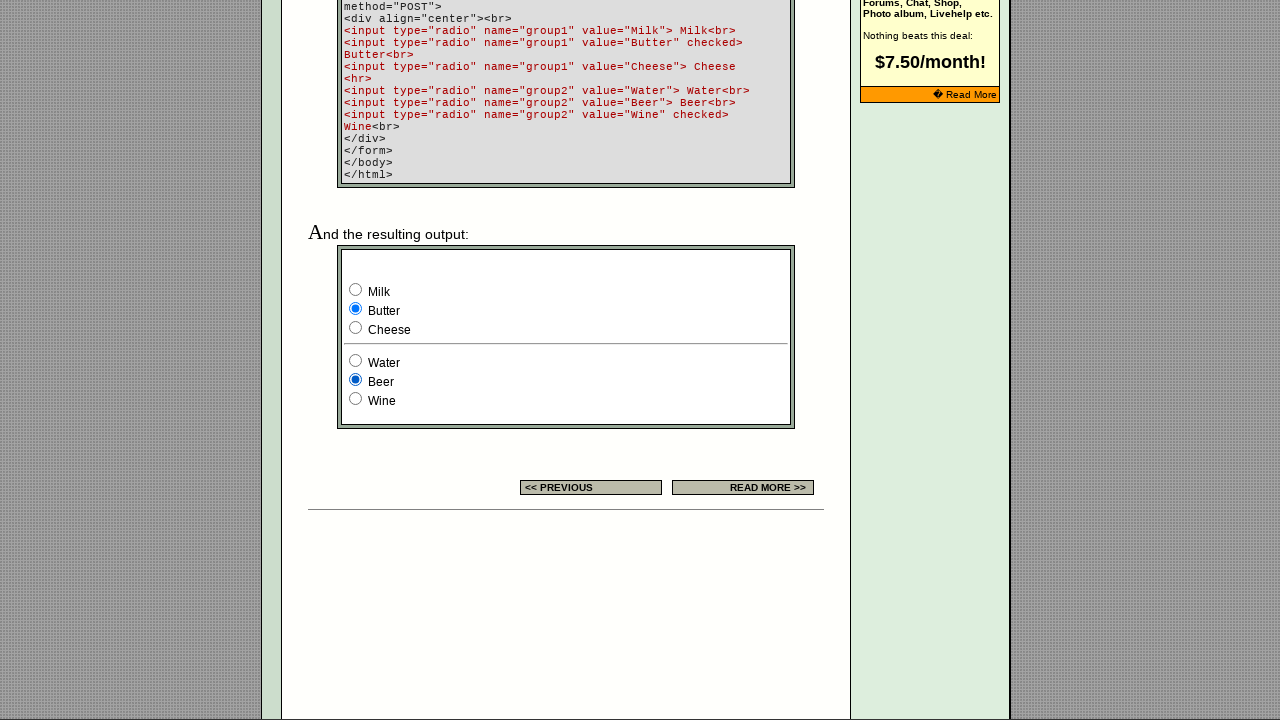

Clicked radio button 2 in group2 (iteration 1) at (356, 398) on xpath=/html/body/div[2]/table[9]/tbody/tr/td[4]/table/tbody/tr/td/div/span/form/
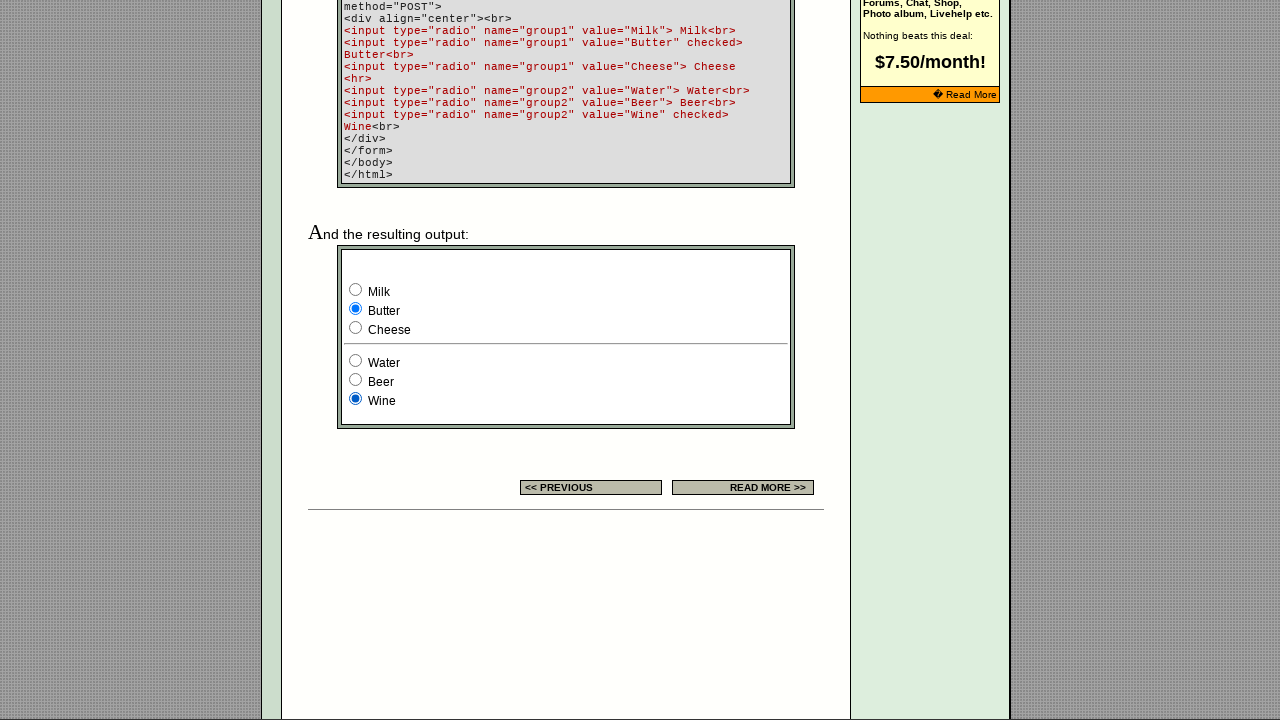

Clicked radio button 0 in group2 (iteration 2) at (356, 360) on xpath=/html/body/div[2]/table[9]/tbody/tr/td[4]/table/tbody/tr/td/div/span/form/
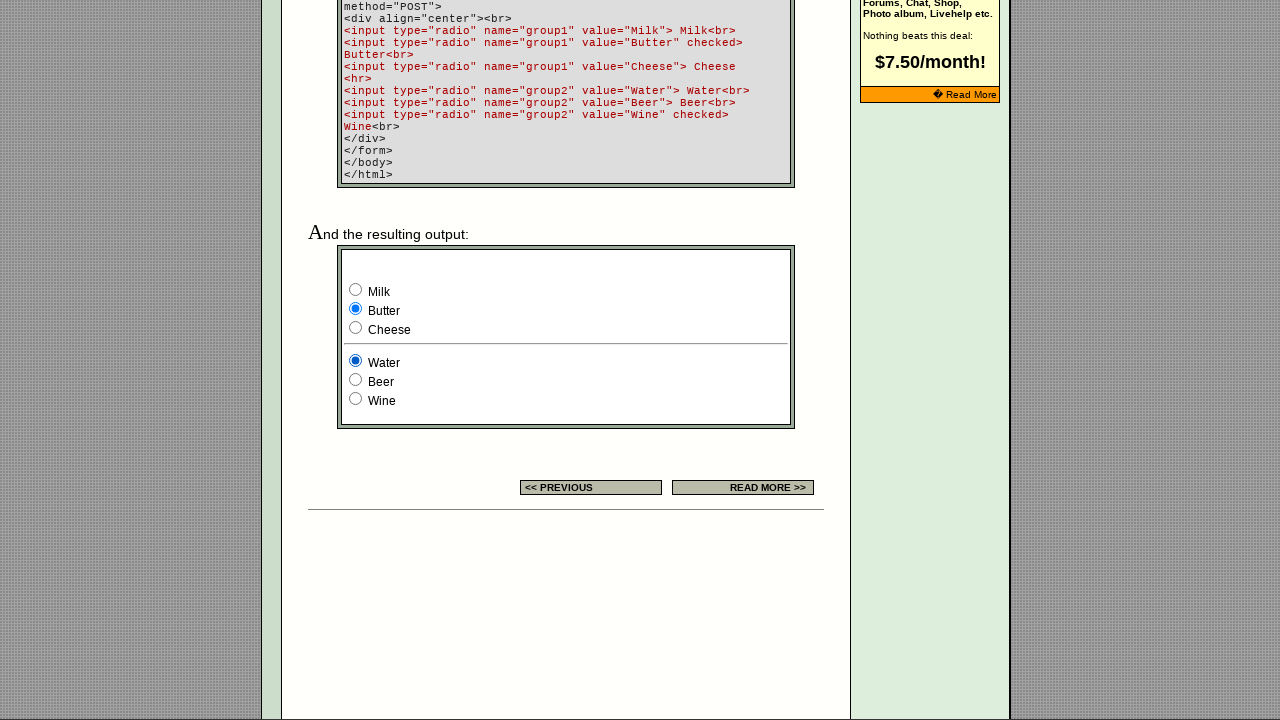

Clicked radio button 1 in group2 (iteration 2) at (356, 380) on xpath=/html/body/div[2]/table[9]/tbody/tr/td[4]/table/tbody/tr/td/div/span/form/
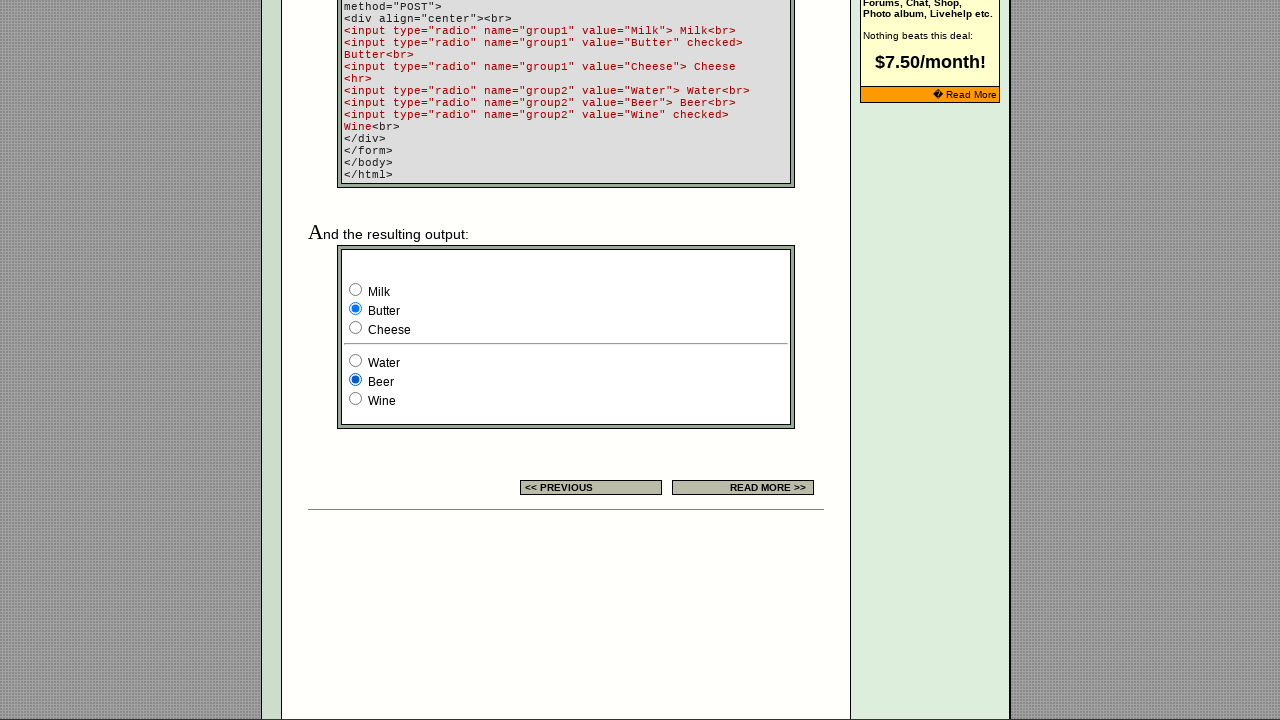

Clicked radio button 2 in group2 (iteration 2) at (356, 398) on xpath=/html/body/div[2]/table[9]/tbody/tr/td[4]/table/tbody/tr/td/div/span/form/
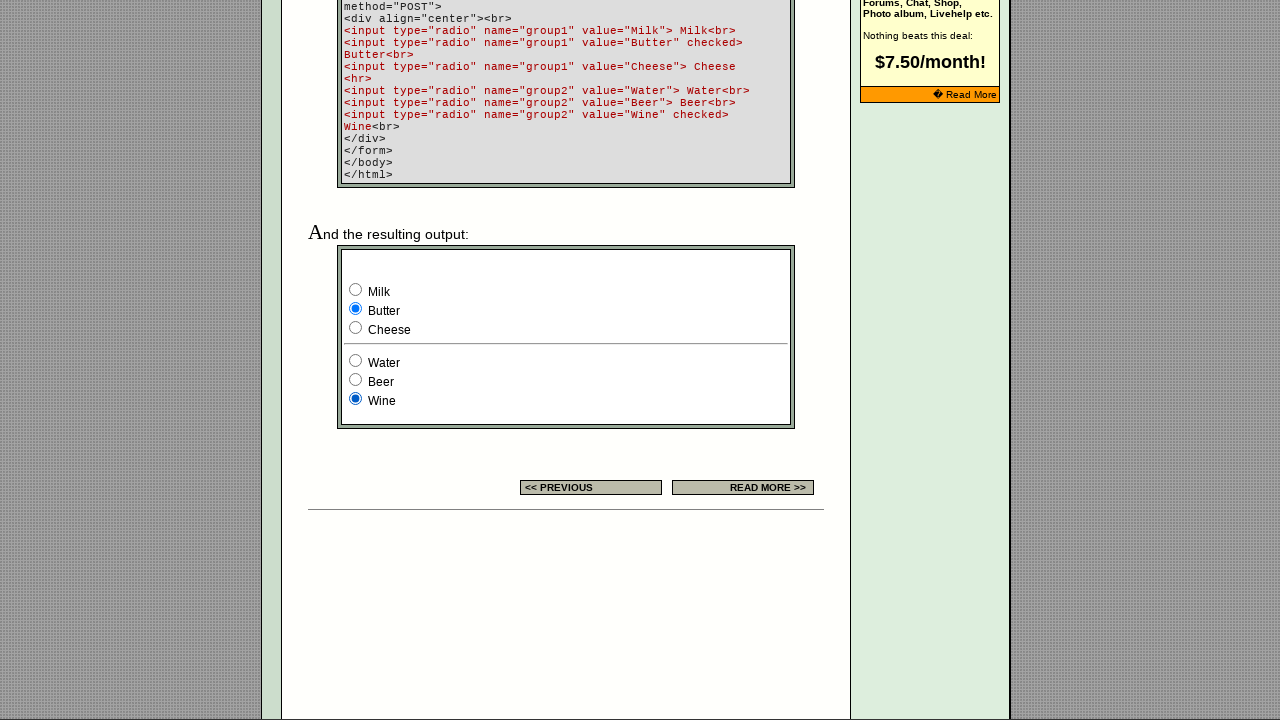

Clicked radio button 0 in group2 (iteration 3) at (356, 360) on xpath=/html/body/div[2]/table[9]/tbody/tr/td[4]/table/tbody/tr/td/div/span/form/
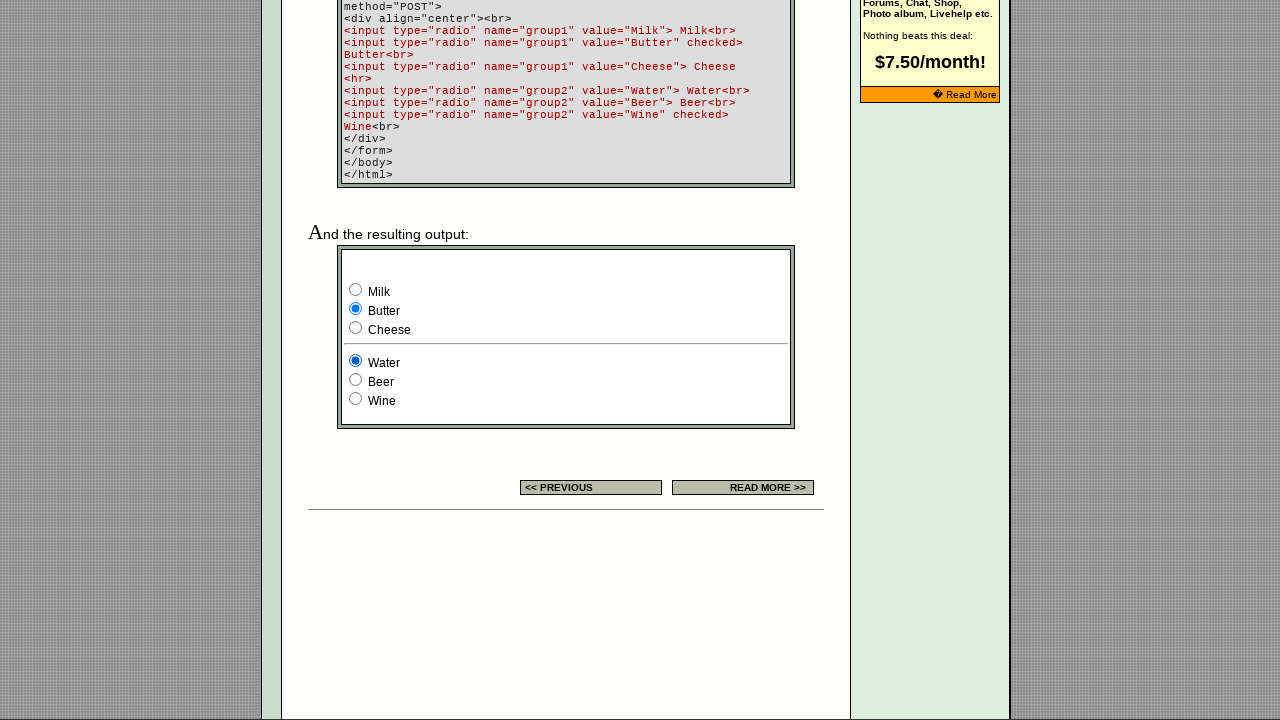

Clicked radio button 1 in group2 (iteration 3) at (356, 380) on xpath=/html/body/div[2]/table[9]/tbody/tr/td[4]/table/tbody/tr/td/div/span/form/
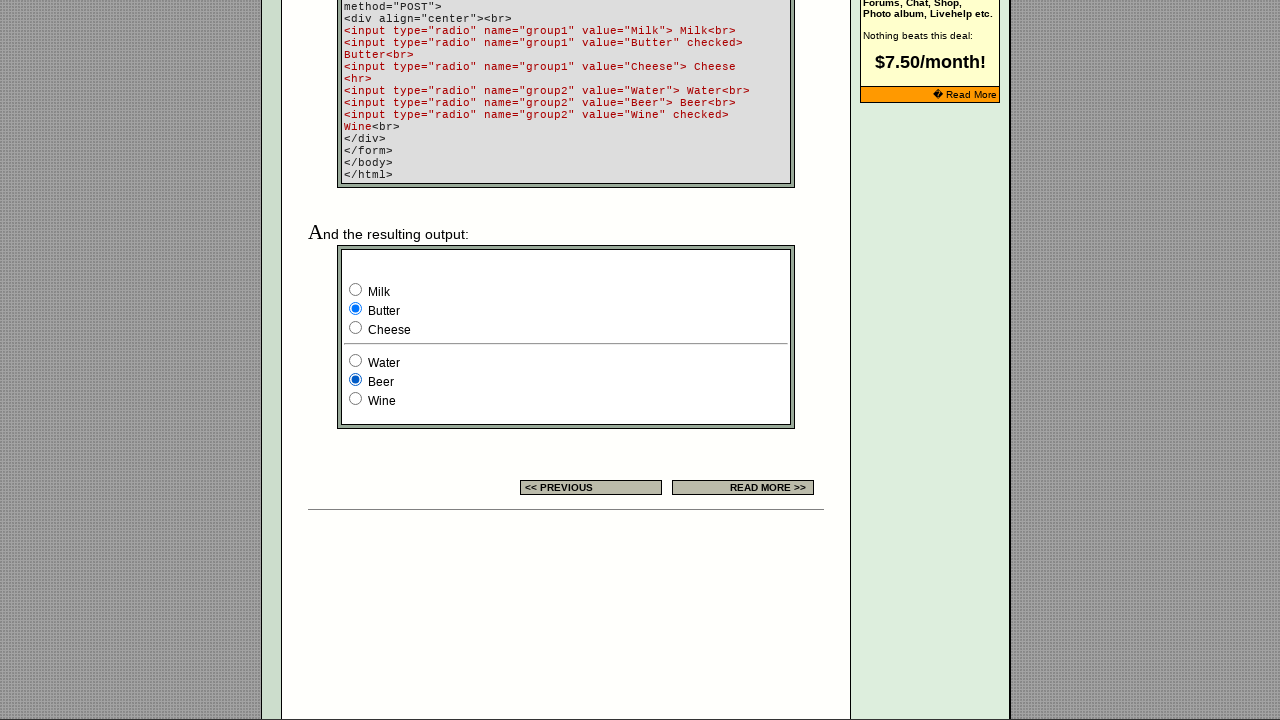

Clicked radio button 2 in group2 (iteration 3) at (356, 398) on xpath=/html/body/div[2]/table[9]/tbody/tr/td[4]/table/tbody/tr/td/div/span/form/
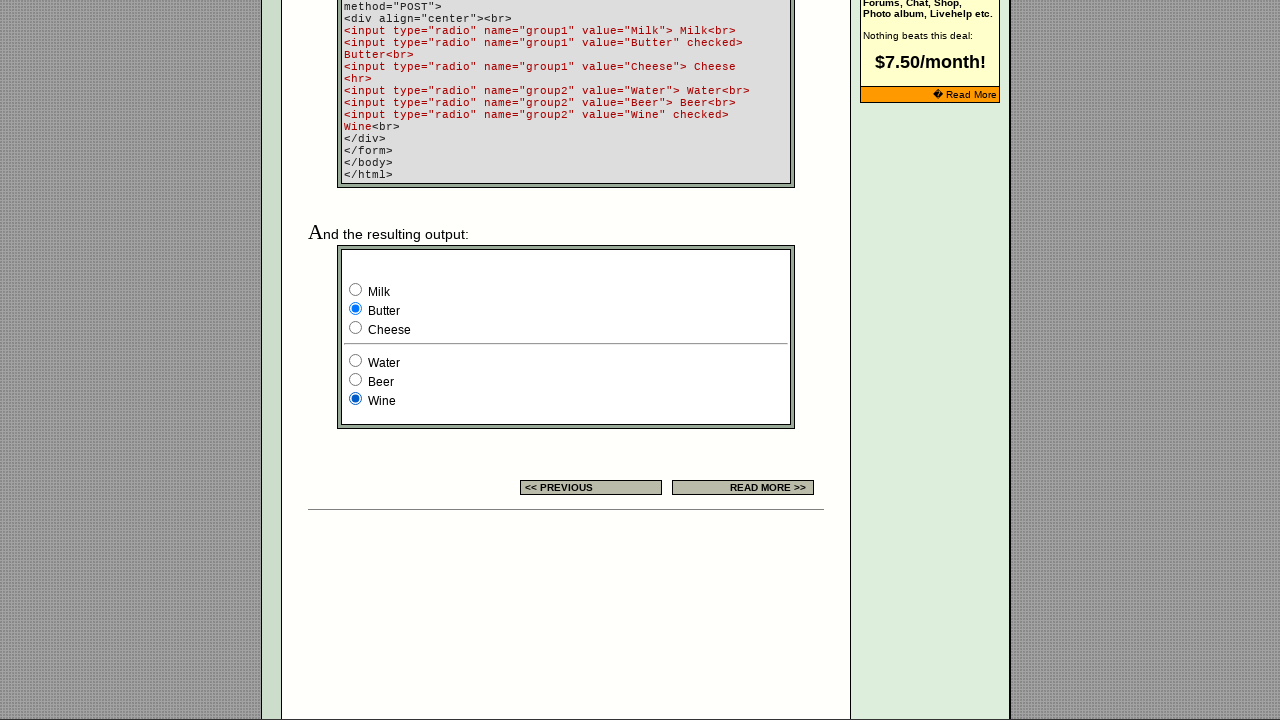

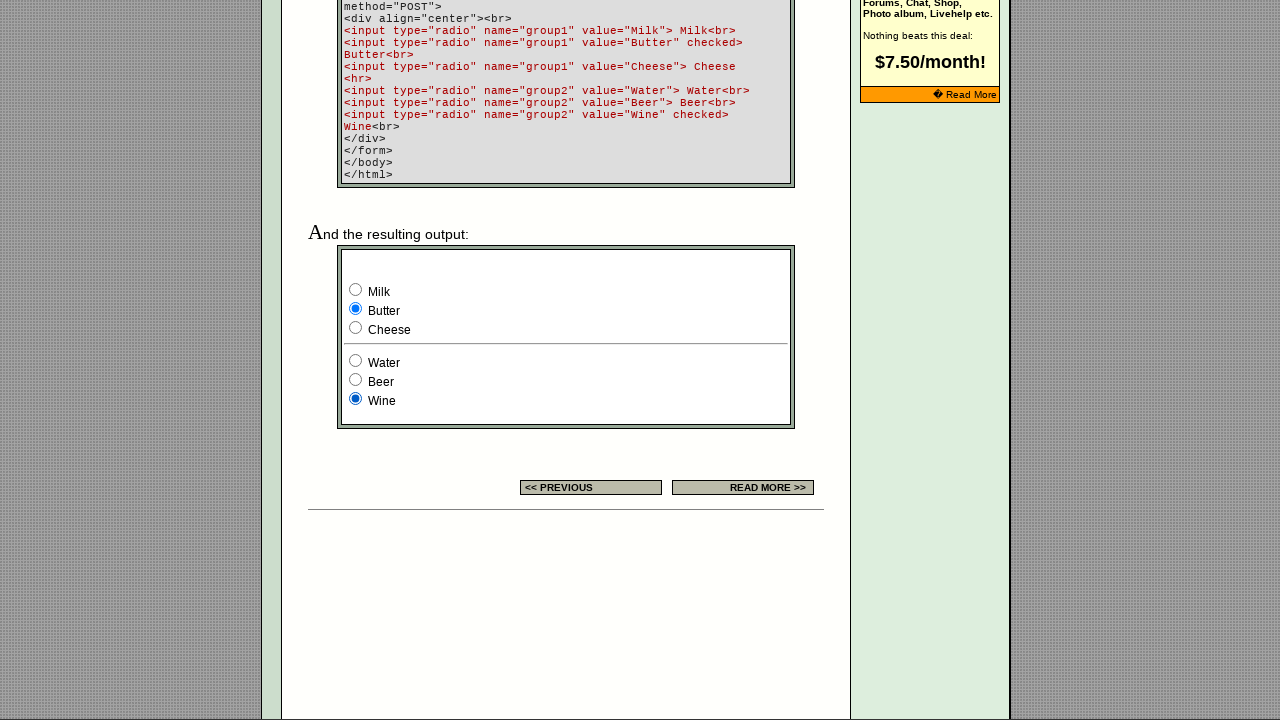